Tests the Selectable interaction feature on DemoQA by navigating to the Interactions section, opening the Selectable page, switching to Grid view, and selecting even-numbered grid items.

Starting URL: https://demoqa.com/

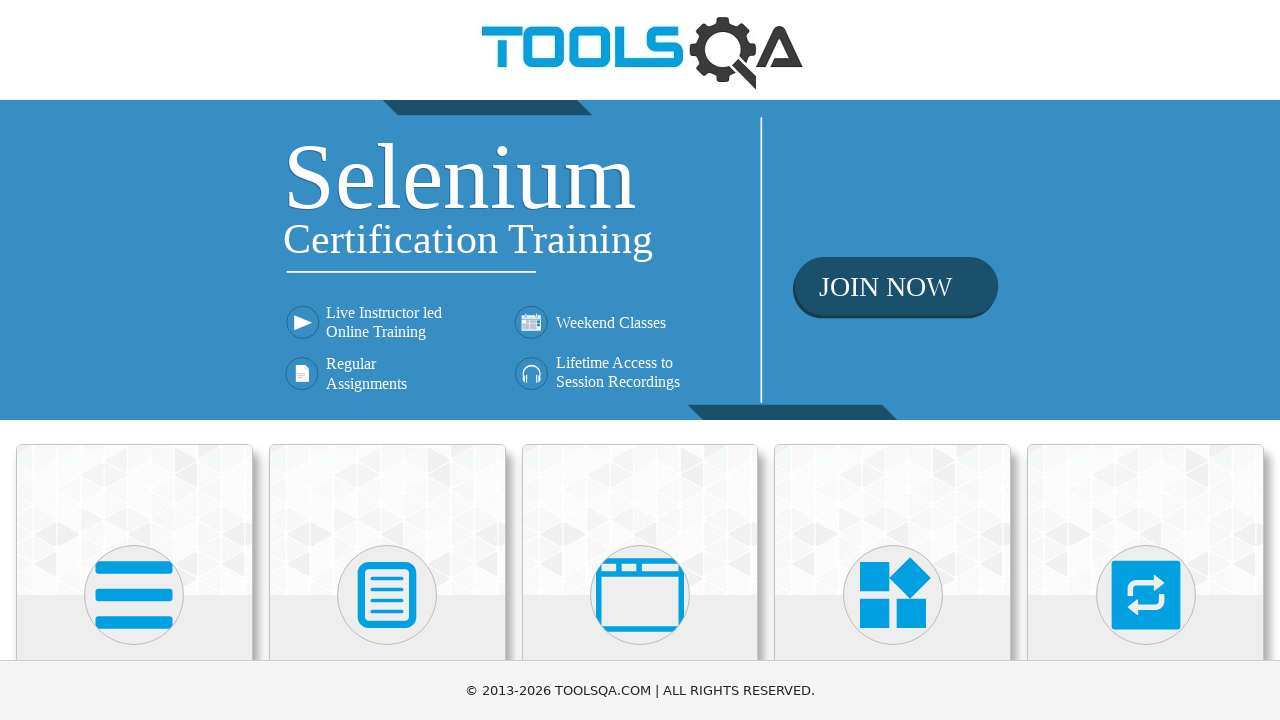

Scrolled down to view the Interactions card
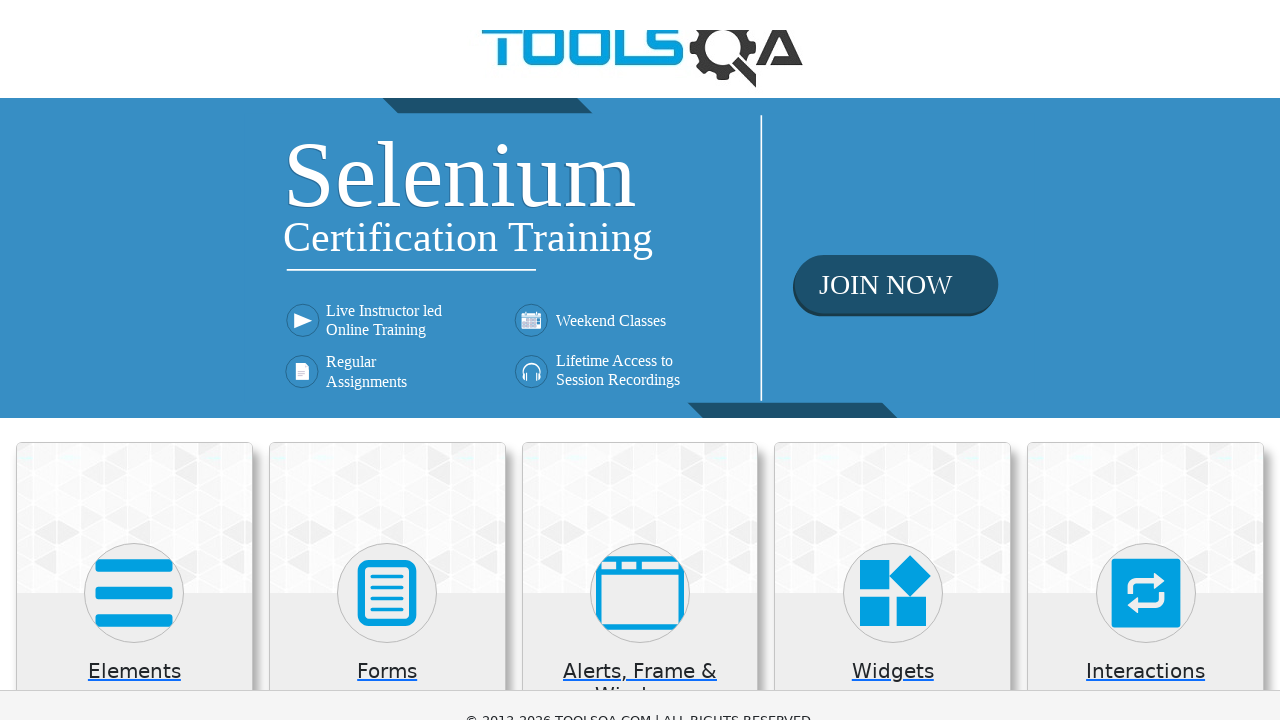

Clicked on Interactions section at (1146, 12) on xpath=//h5[text()='Interactions']
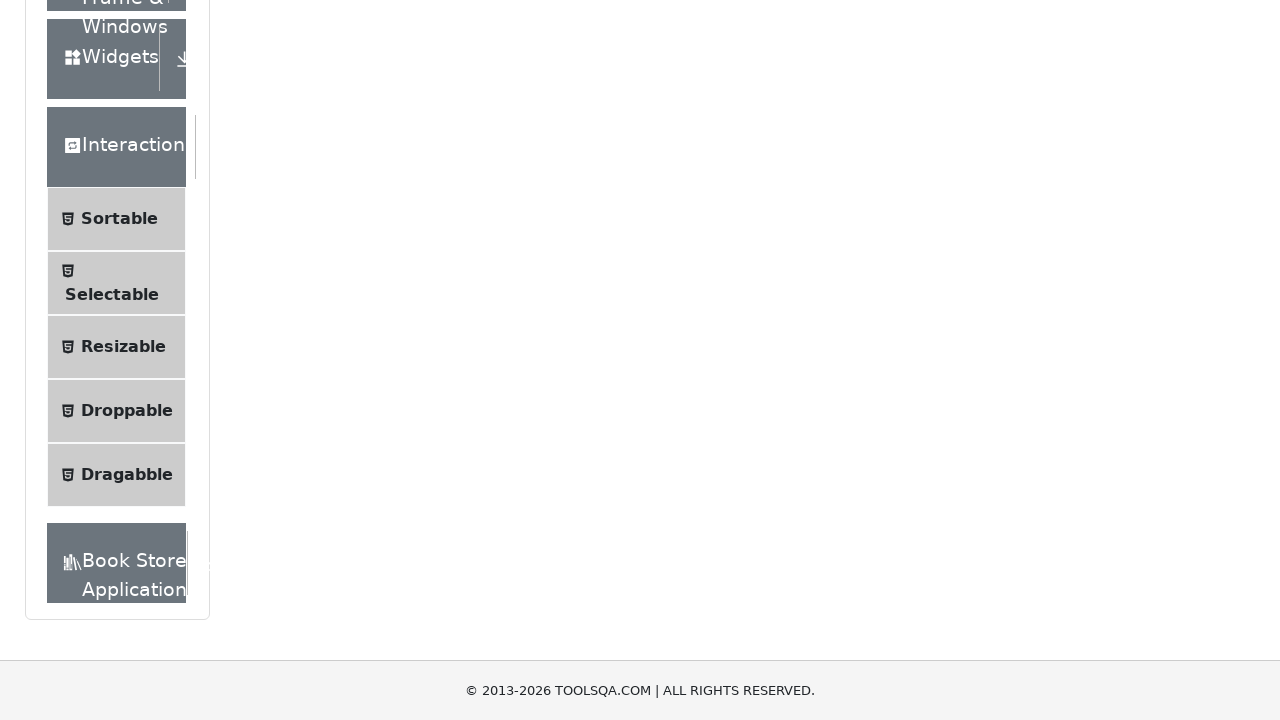

Clicked on Selectable menu item at (112, 295) on xpath=//*[text()='Selectable']
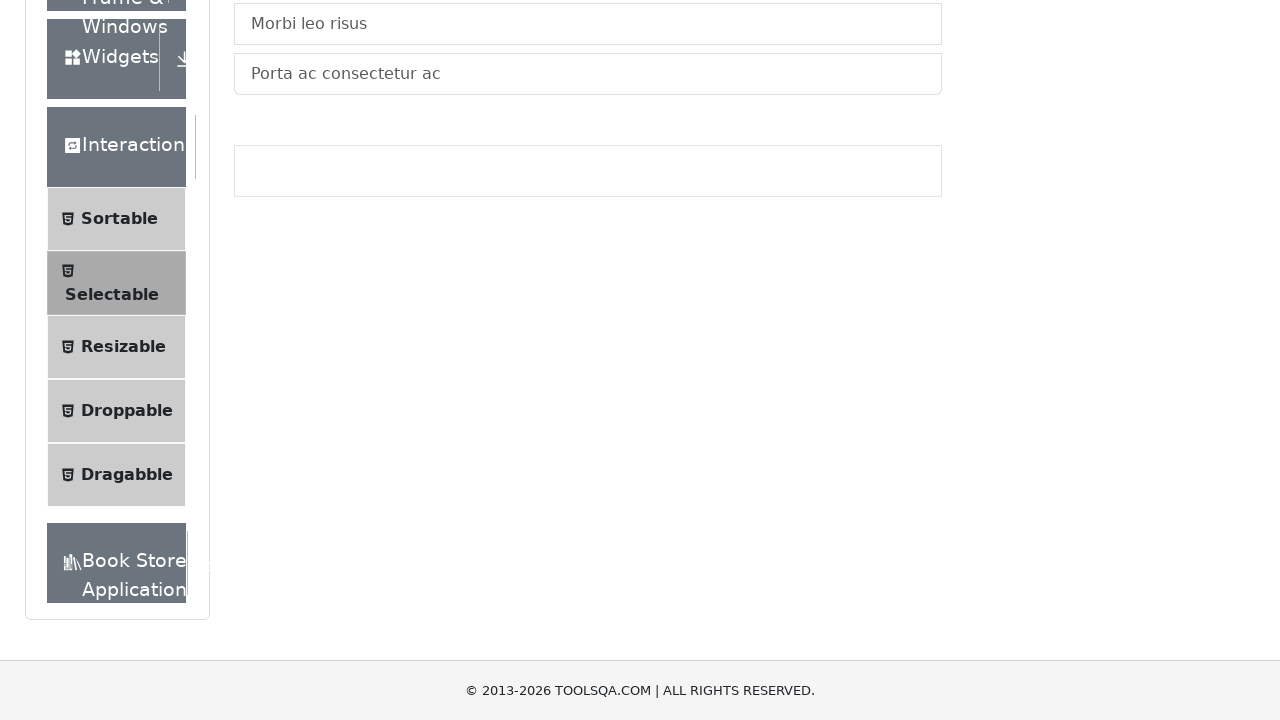

Clicked on Grid tab to switch to grid view at (328, 244) on #demo-tab-grid
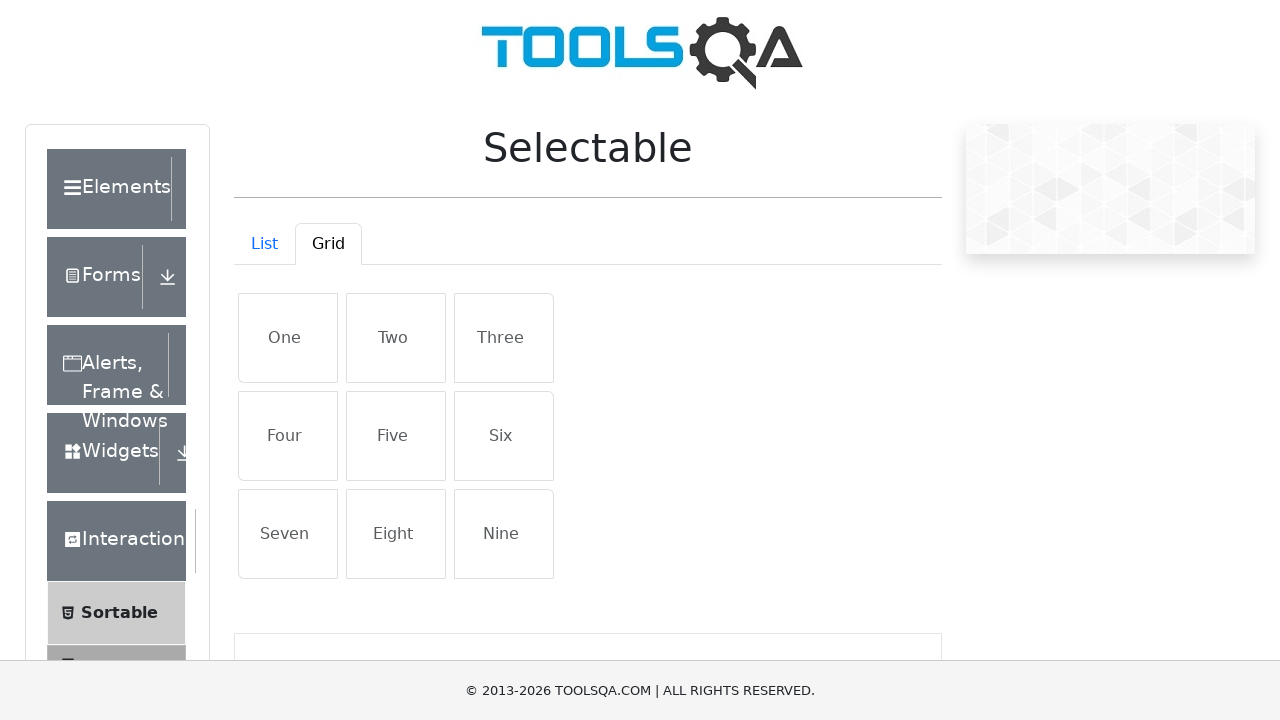

Grid items loaded and became visible
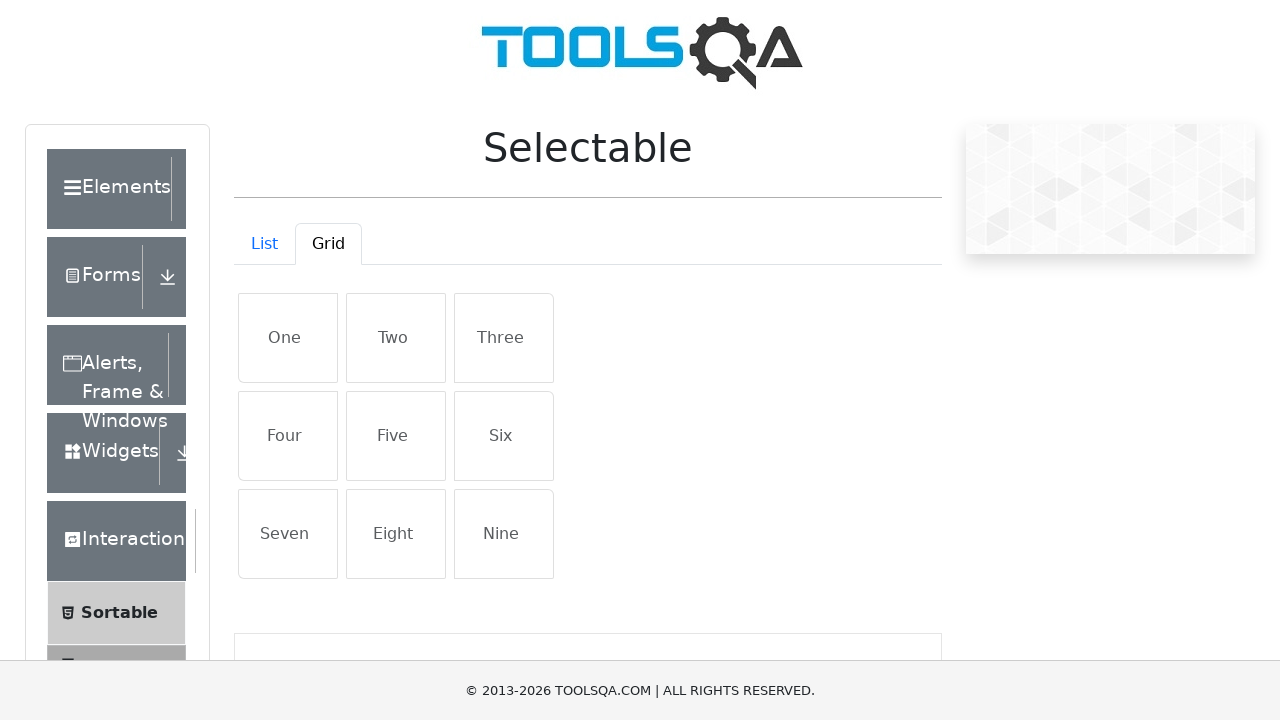

Clicked on even-numbered grid item at index 0 at (288, 338) on xpath=//div[@id='gridContainer']//li[contains(@class, 'list-group-item')] >> nth
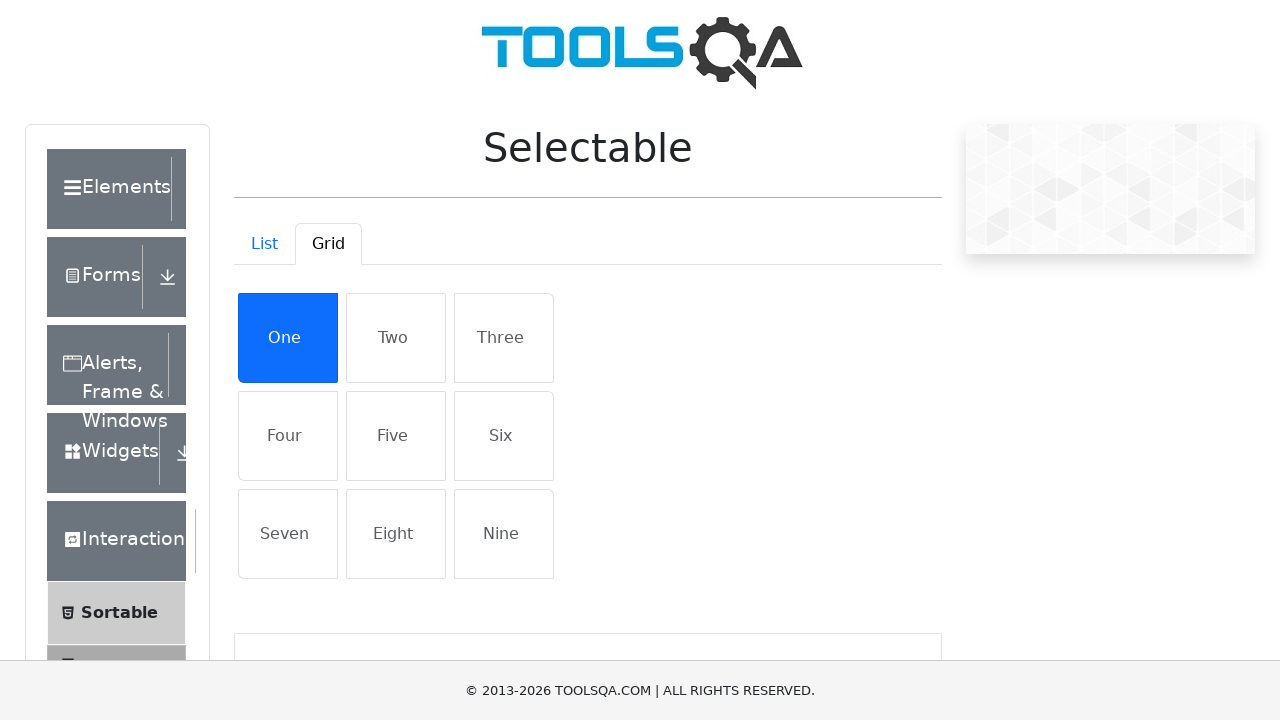

Clicked on even-numbered grid item at index 2 at (504, 338) on xpath=//div[@id='gridContainer']//li[contains(@class, 'list-group-item')] >> nth
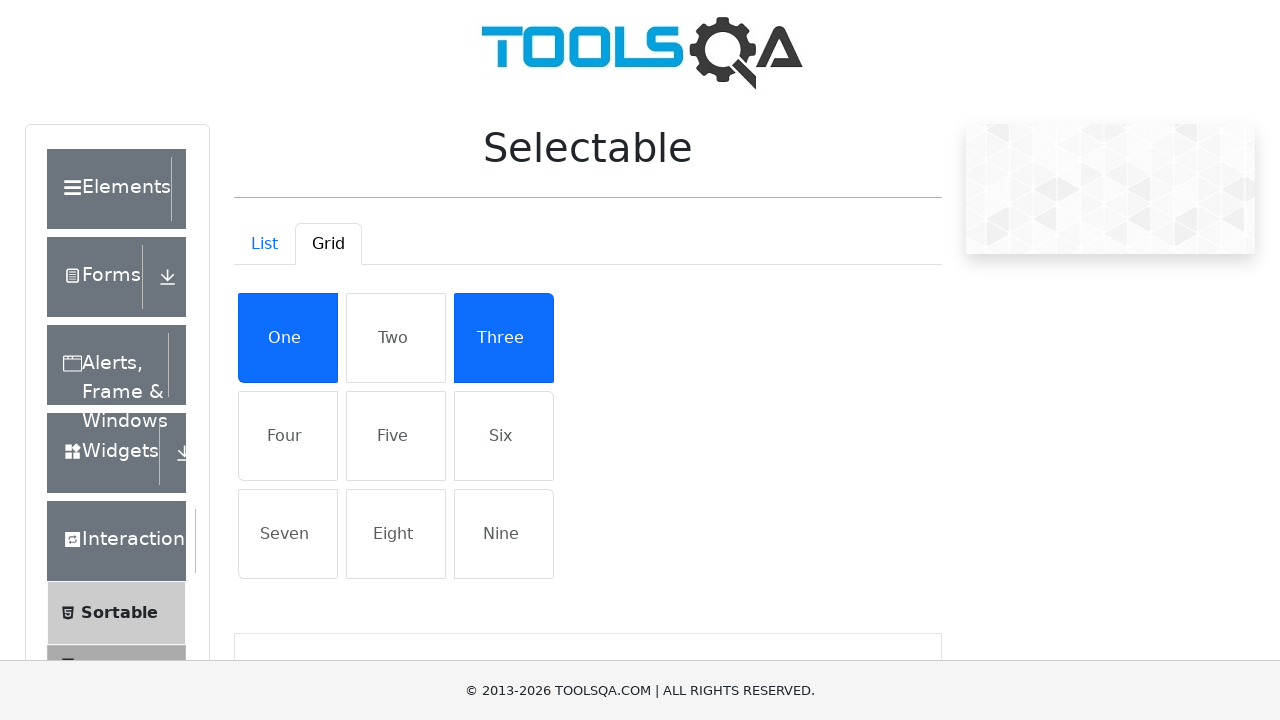

Clicked on even-numbered grid item at index 4 at (396, 436) on xpath=//div[@id='gridContainer']//li[contains(@class, 'list-group-item')] >> nth
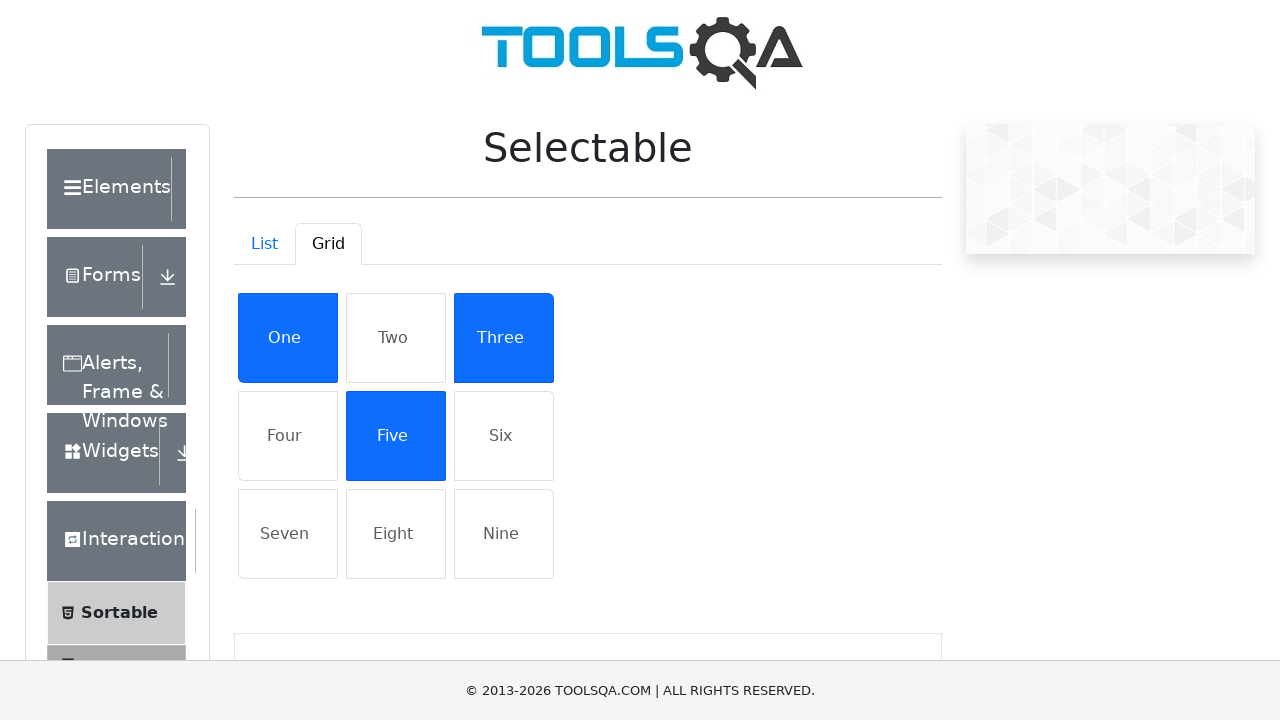

Clicked on even-numbered grid item at index 6 at (288, 534) on xpath=//div[@id='gridContainer']//li[contains(@class, 'list-group-item')] >> nth
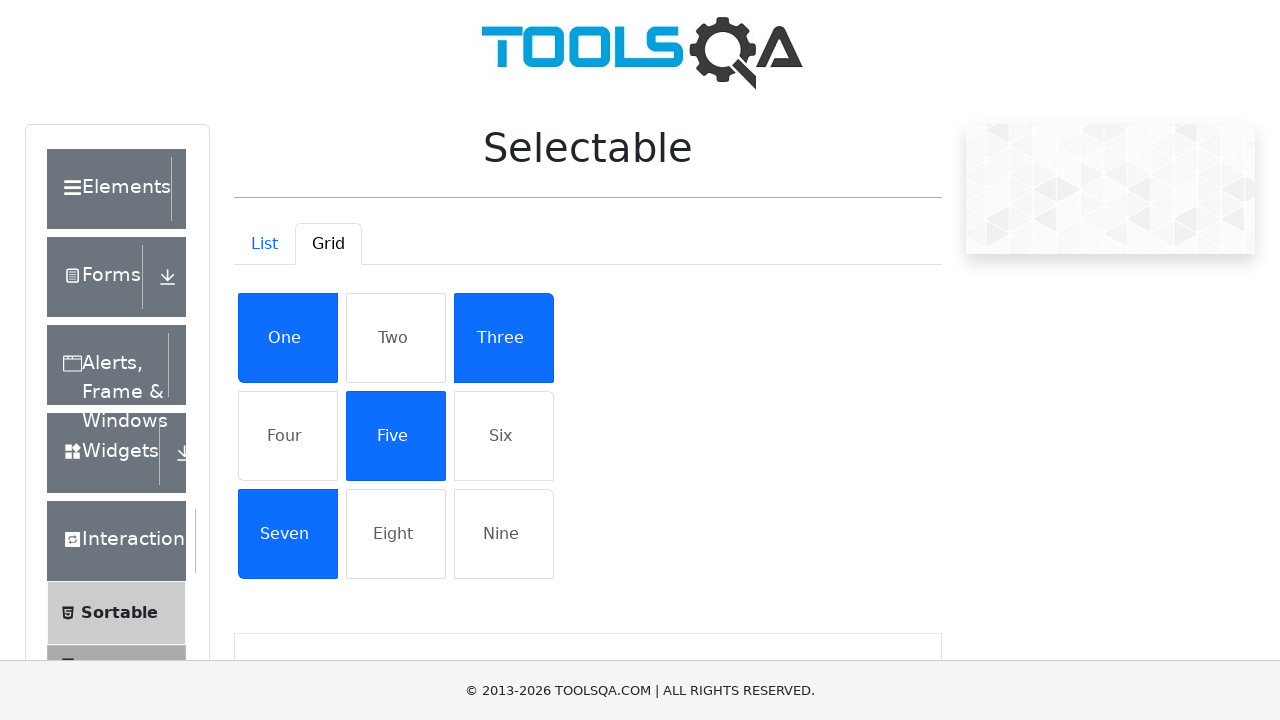

Clicked on even-numbered grid item at index 8 at (504, 534) on xpath=//div[@id='gridContainer']//li[contains(@class, 'list-group-item')] >> nth
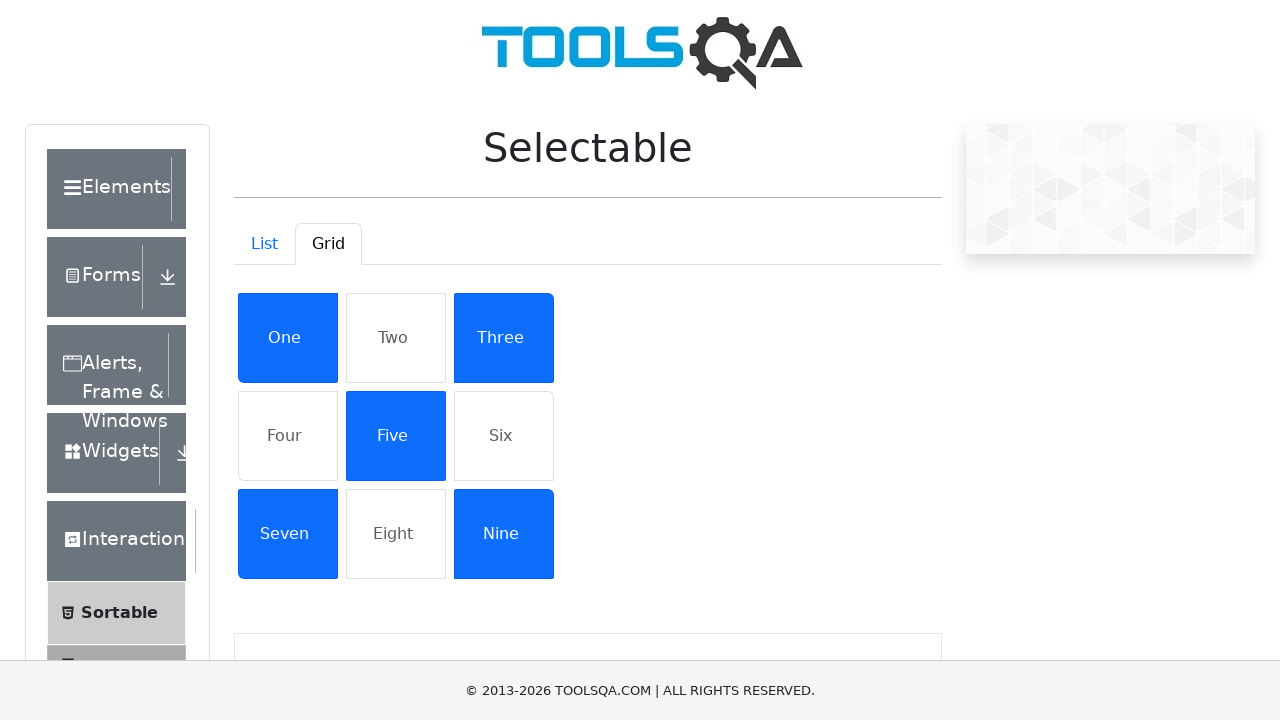

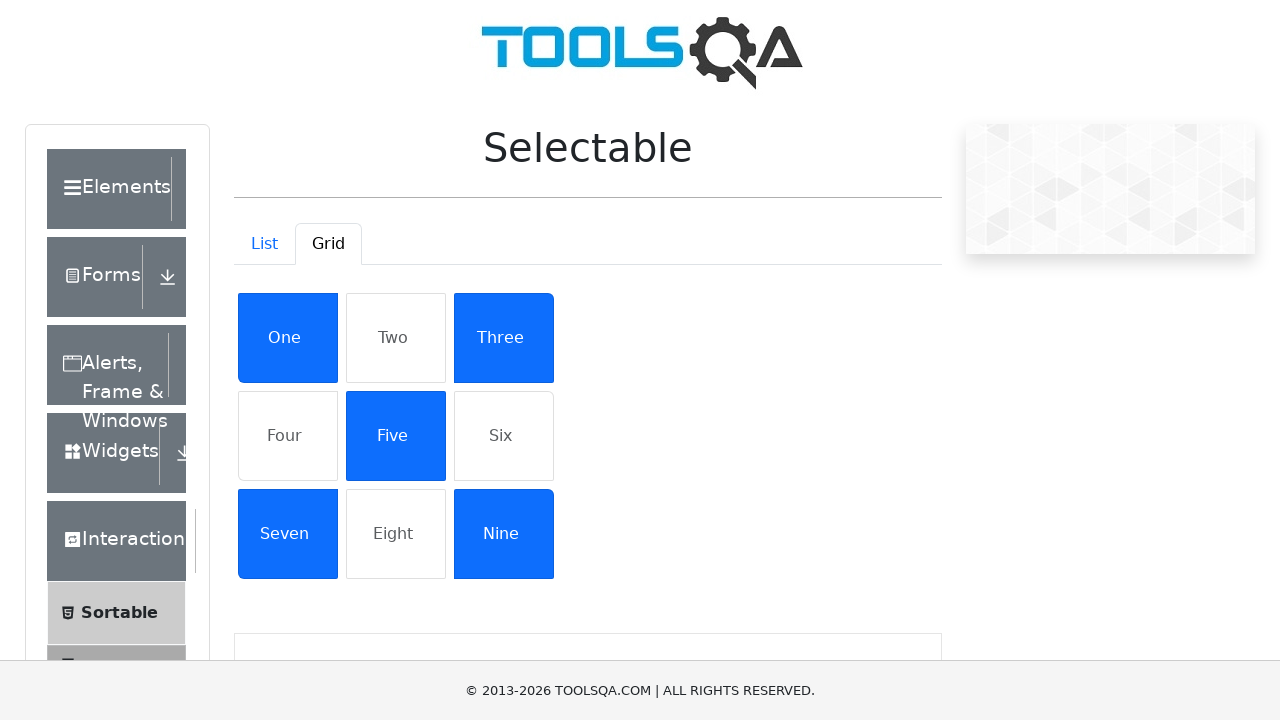